Opens a new tab to fetch course name from another page, then returns to the original page and fills the name field with the fetched course name

Starting URL: https://rahulshettyacademy.com/angularpractice/

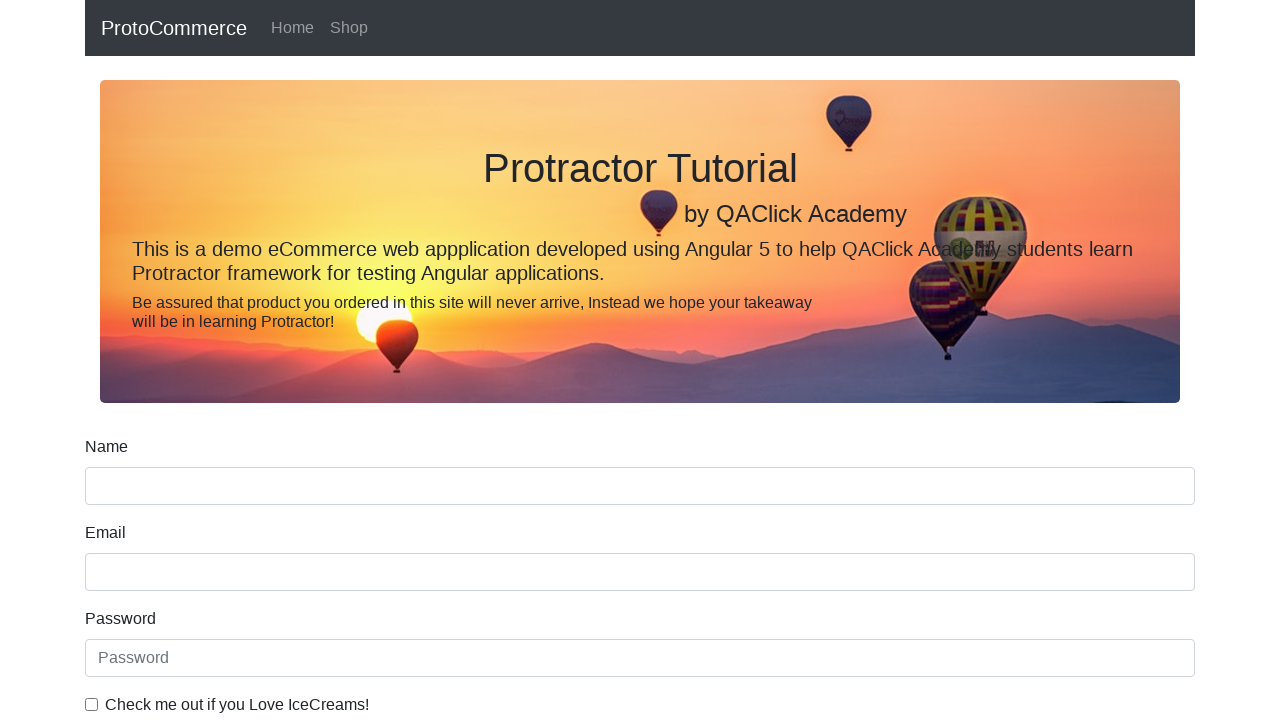

Opened a new tab/page
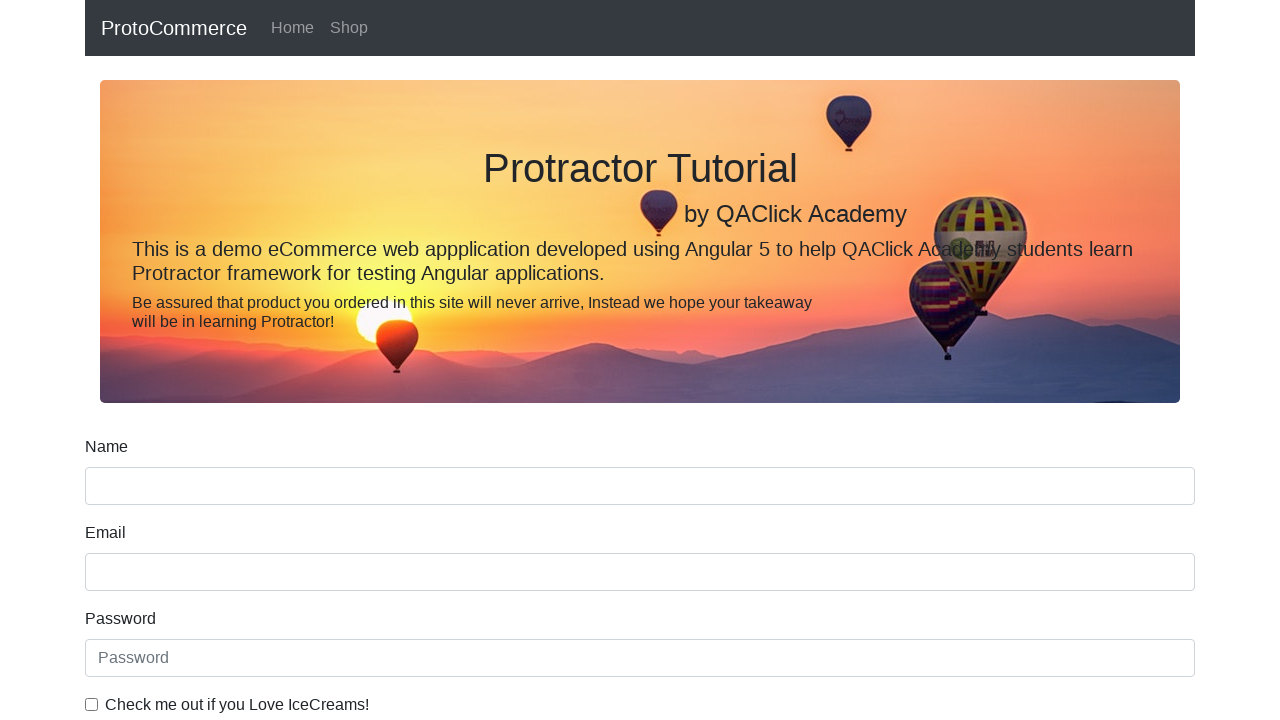

Navigated new page to https://rahulshettyacademy.com
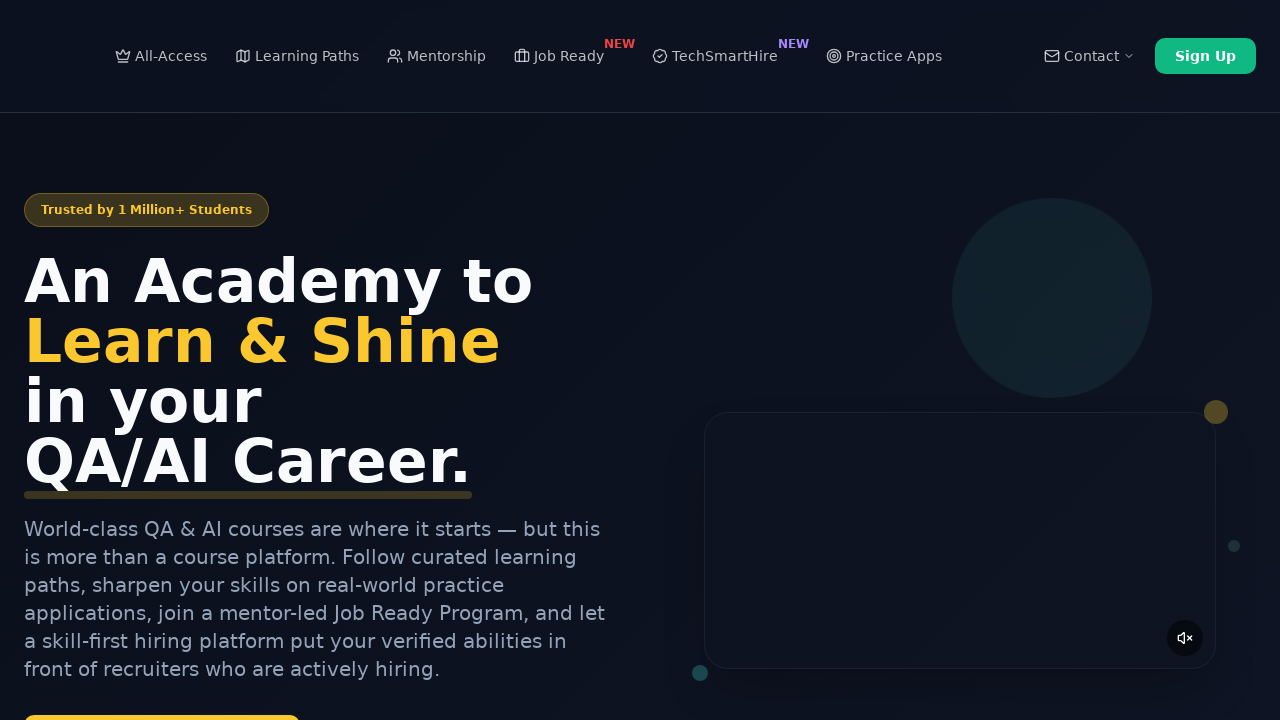

Located course links on the page
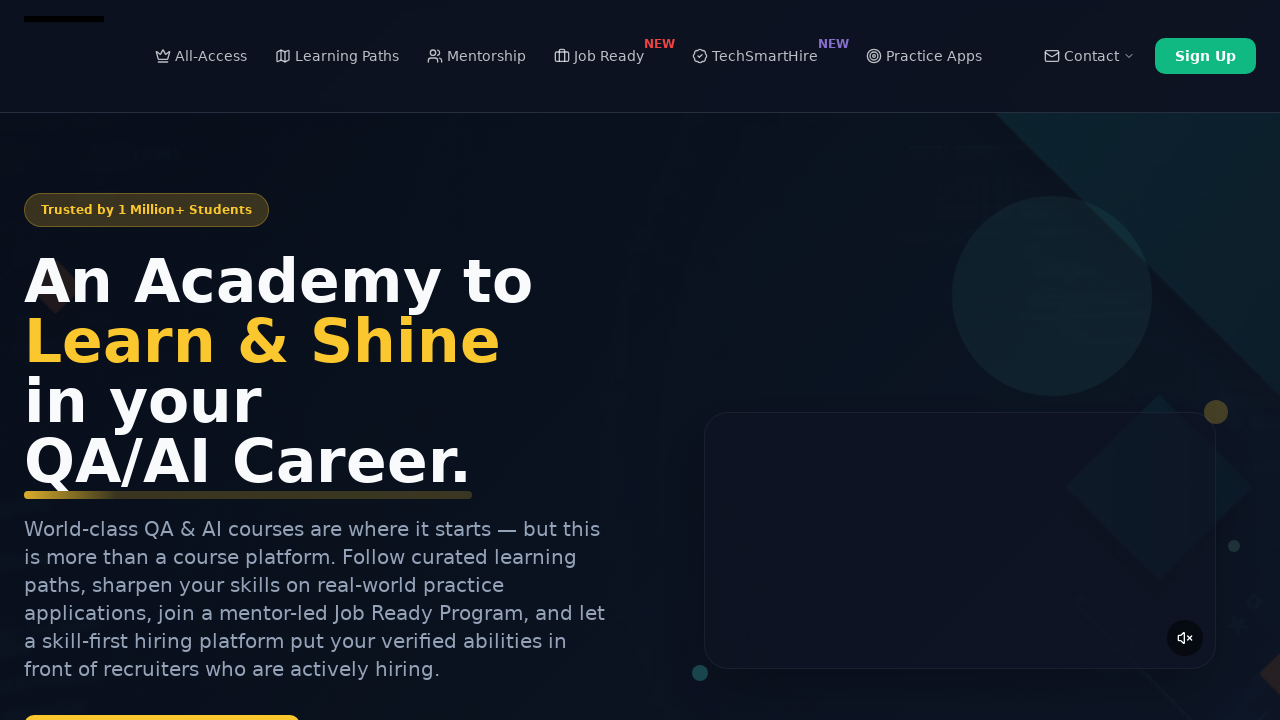

Retrieved course name from second course link: 'Playwright Testing'
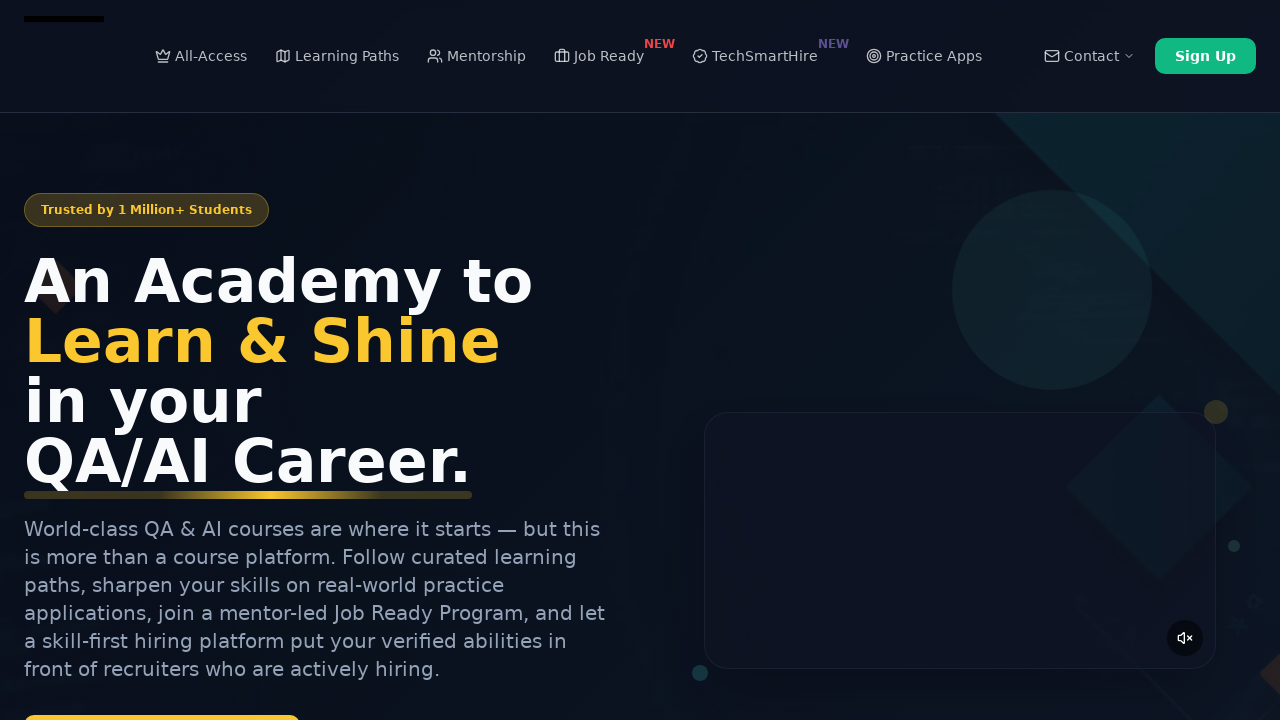

Closed the new tab/page
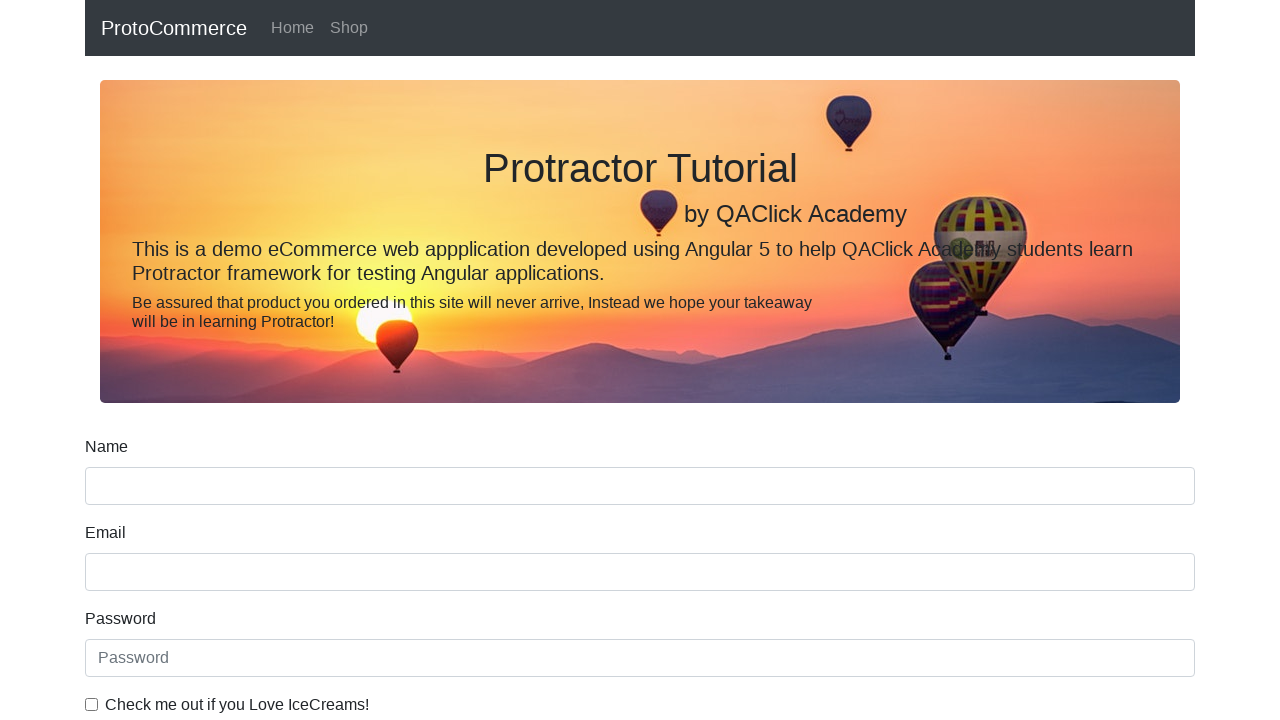

Filled name field with course name: 'Playwright Testing' on [name='name']
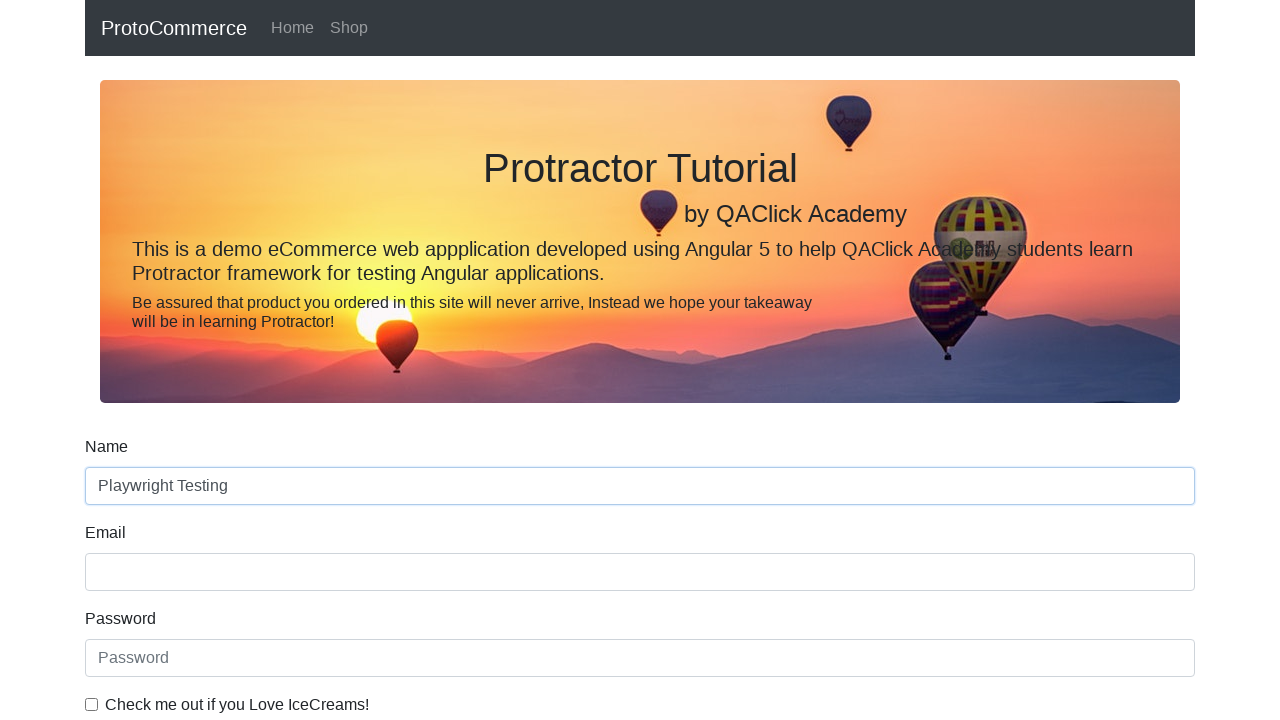

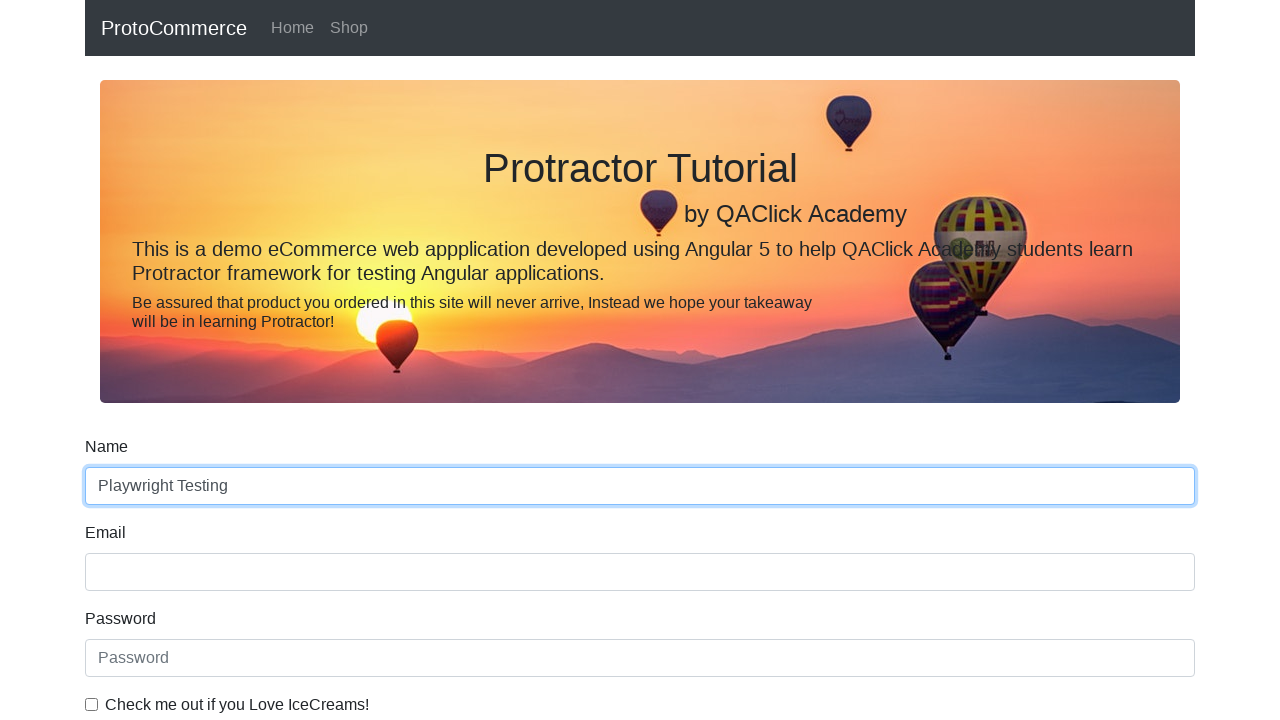